Tests editing a todo item by double-clicking, filling new text, and pressing Enter

Starting URL: https://demo.playwright.dev/todomvc

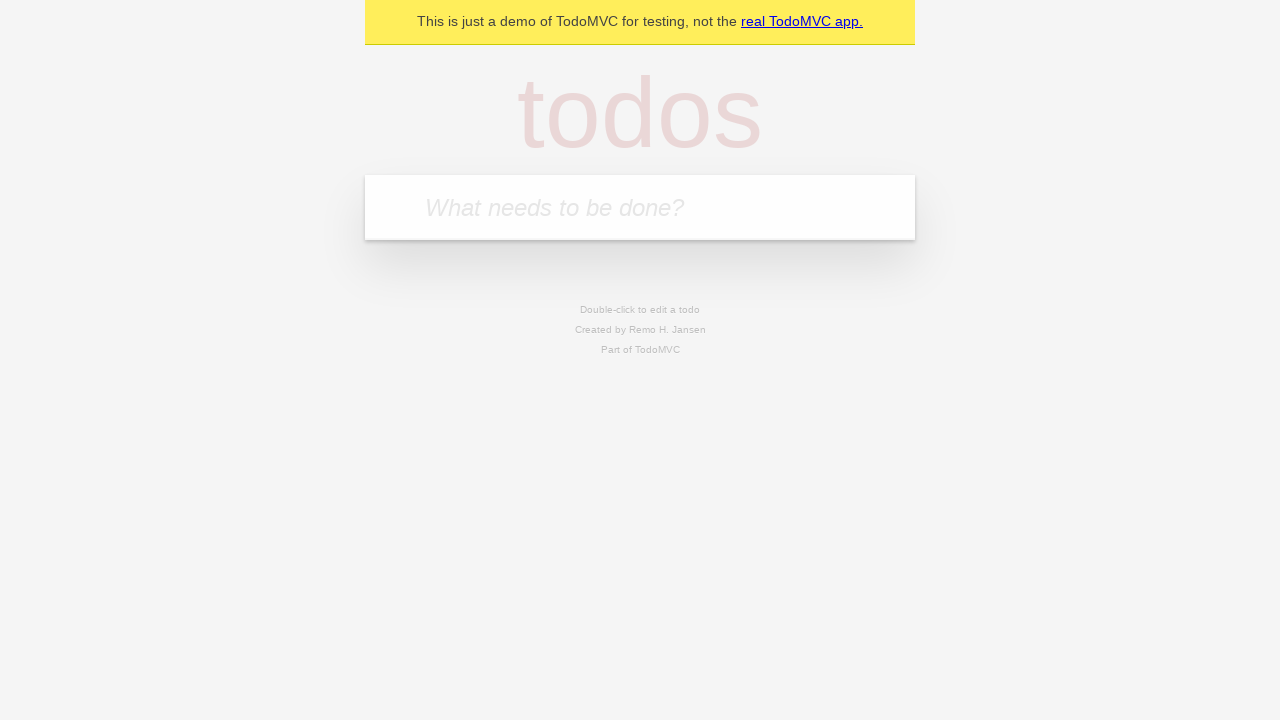

Filled first todo input with 'buy some cheese' on internal:attr=[placeholder="What needs to be done?"i]
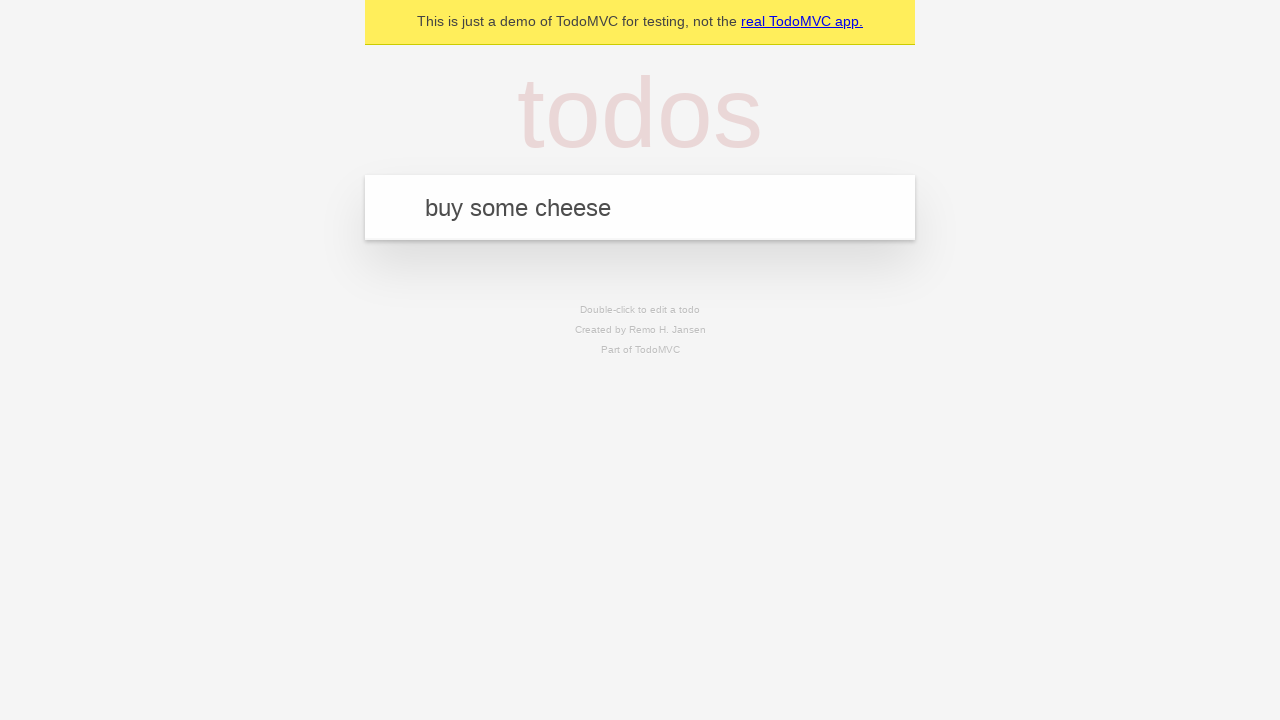

Pressed Enter to add first todo on internal:attr=[placeholder="What needs to be done?"i]
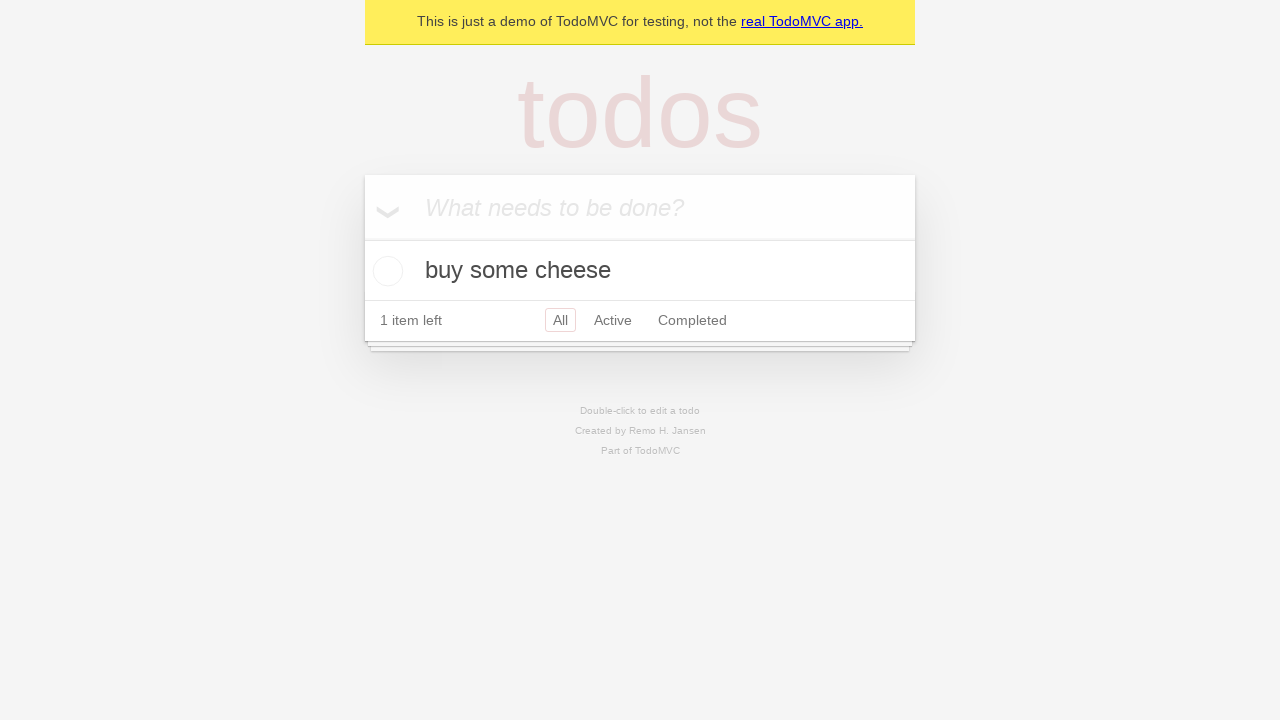

Filled second todo input with 'feed the cat' on internal:attr=[placeholder="What needs to be done?"i]
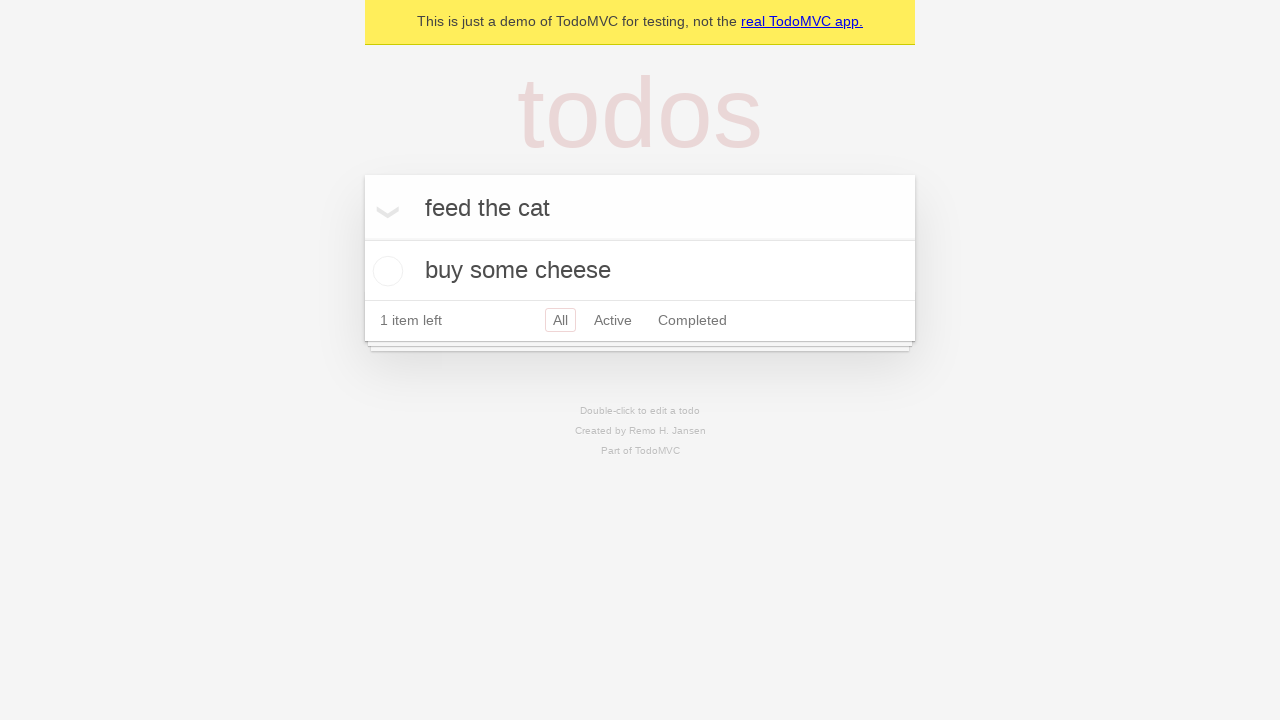

Pressed Enter to add second todo on internal:attr=[placeholder="What needs to be done?"i]
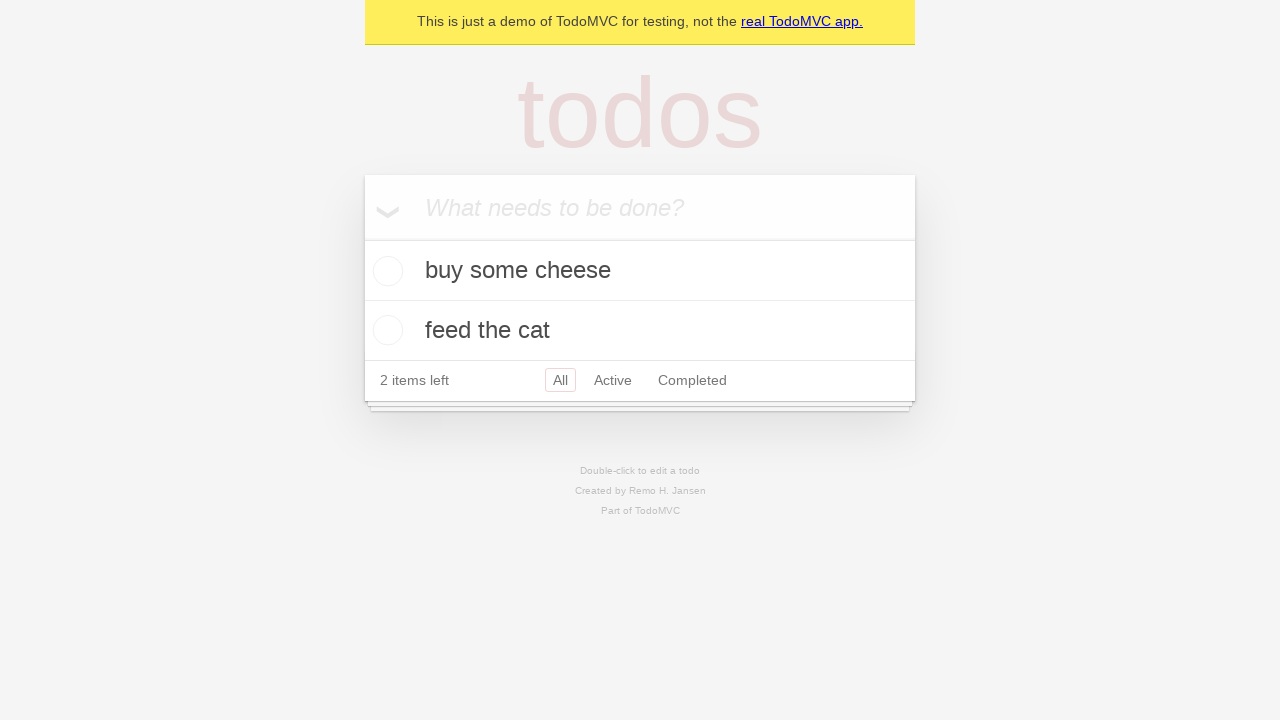

Filled third todo input with 'book a doctors appointment' on internal:attr=[placeholder="What needs to be done?"i]
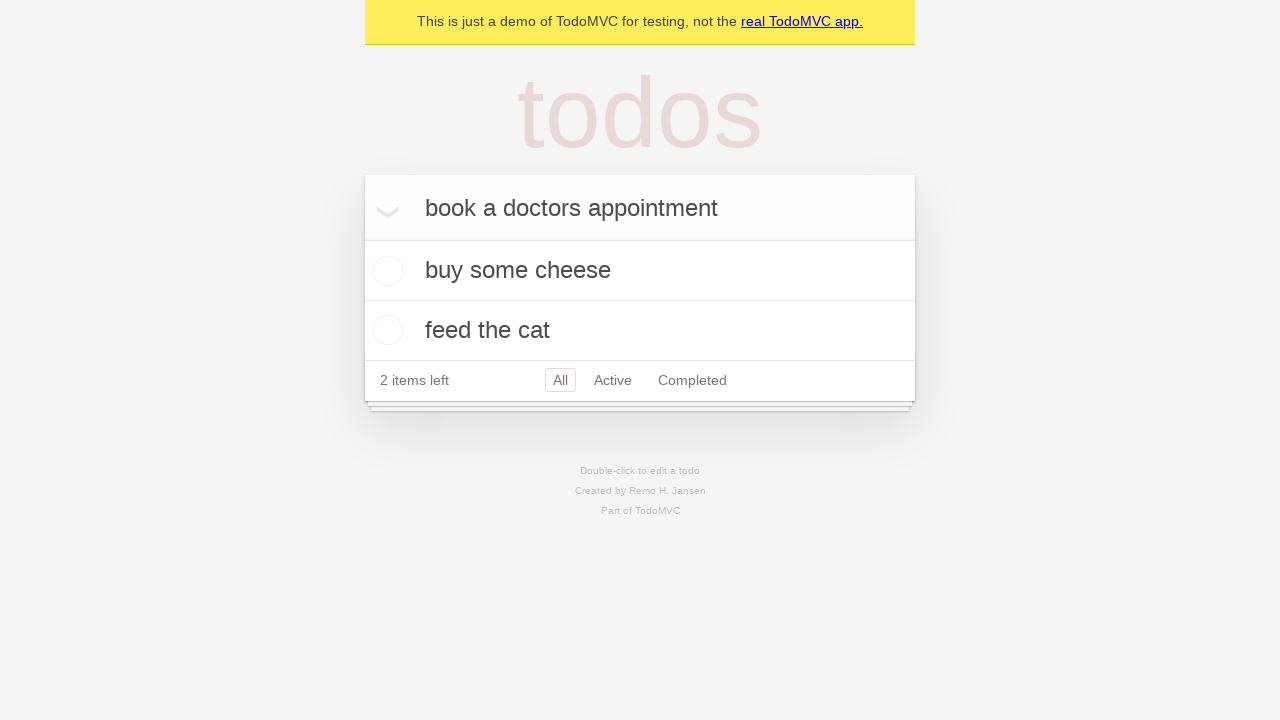

Pressed Enter to add third todo on internal:attr=[placeholder="What needs to be done?"i]
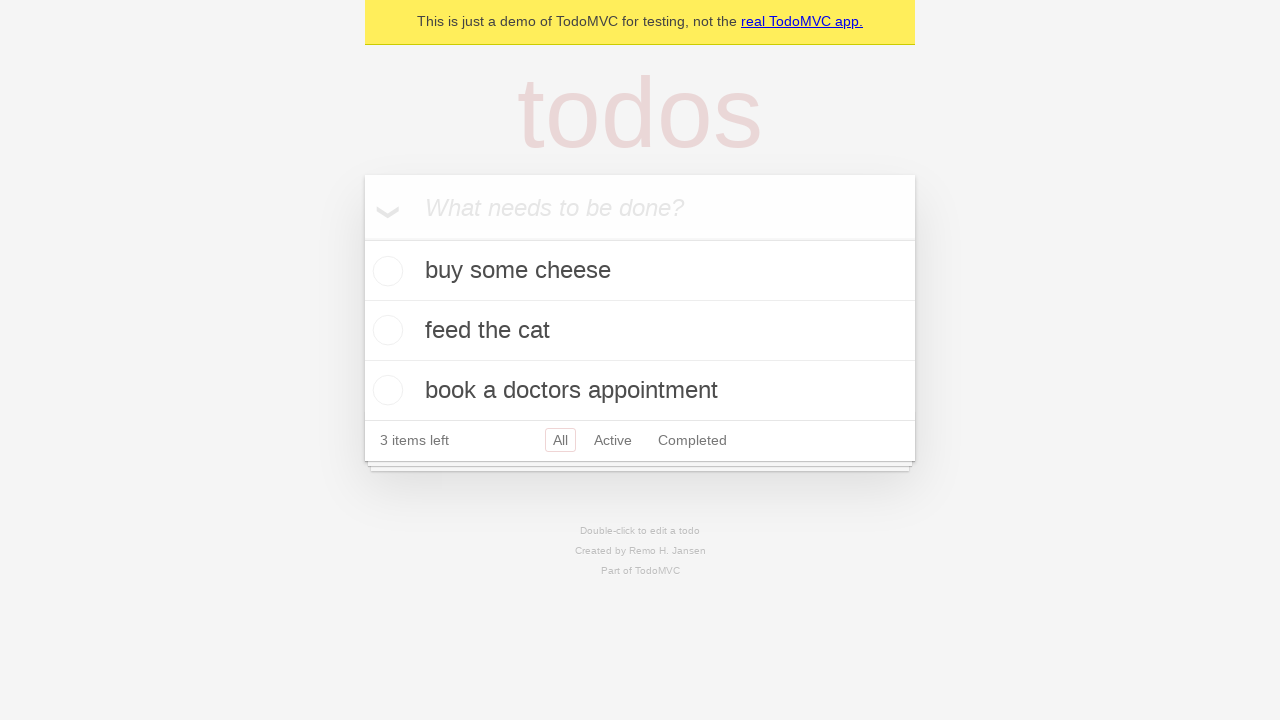

Waited for todo items to load
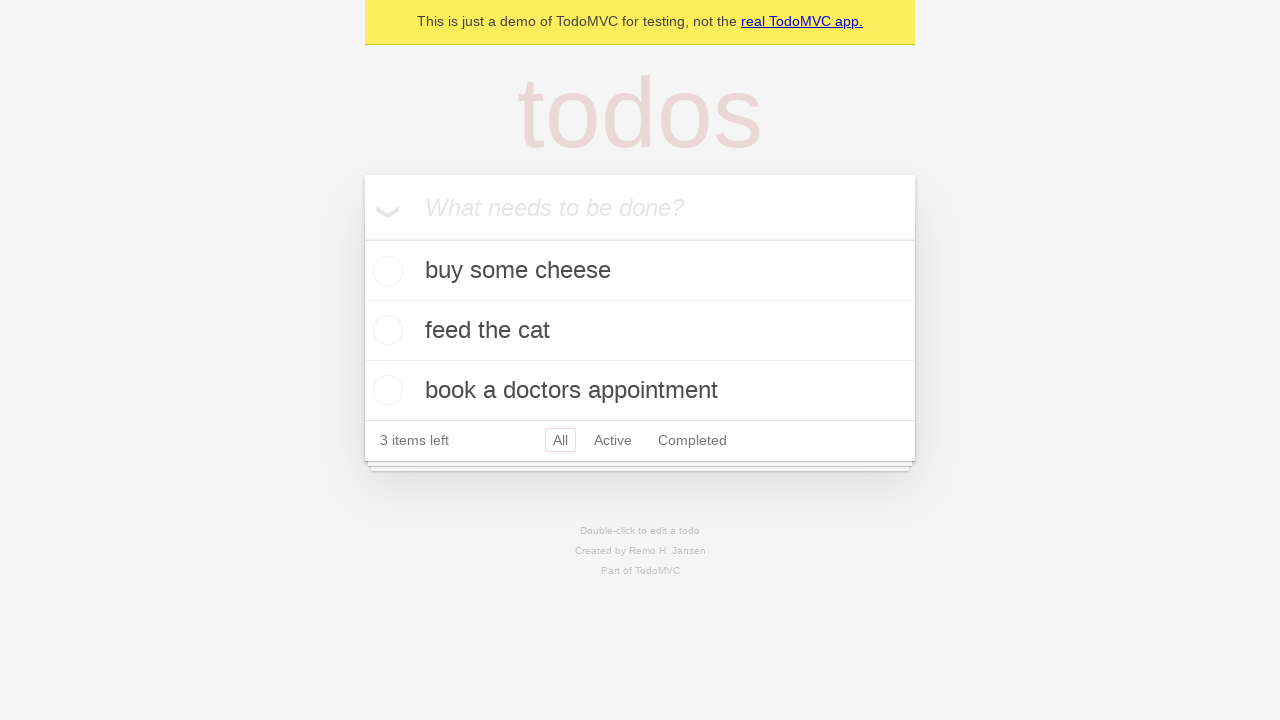

Double-clicked second todo item to enter edit mode at (640, 331) on internal:testid=[data-testid="todo-item"s] >> nth=1
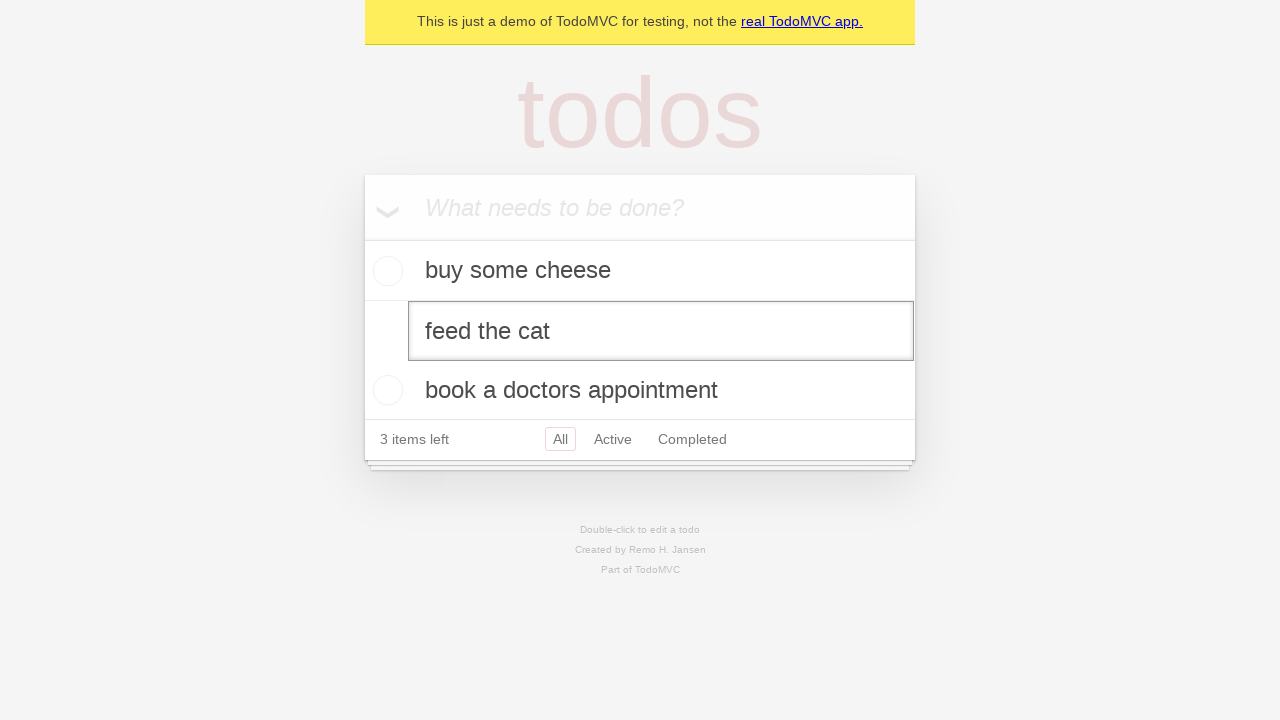

Filled edit textbox with 'buy some sausages' on internal:testid=[data-testid="todo-item"s] >> nth=1 >> internal:role=textbox[nam
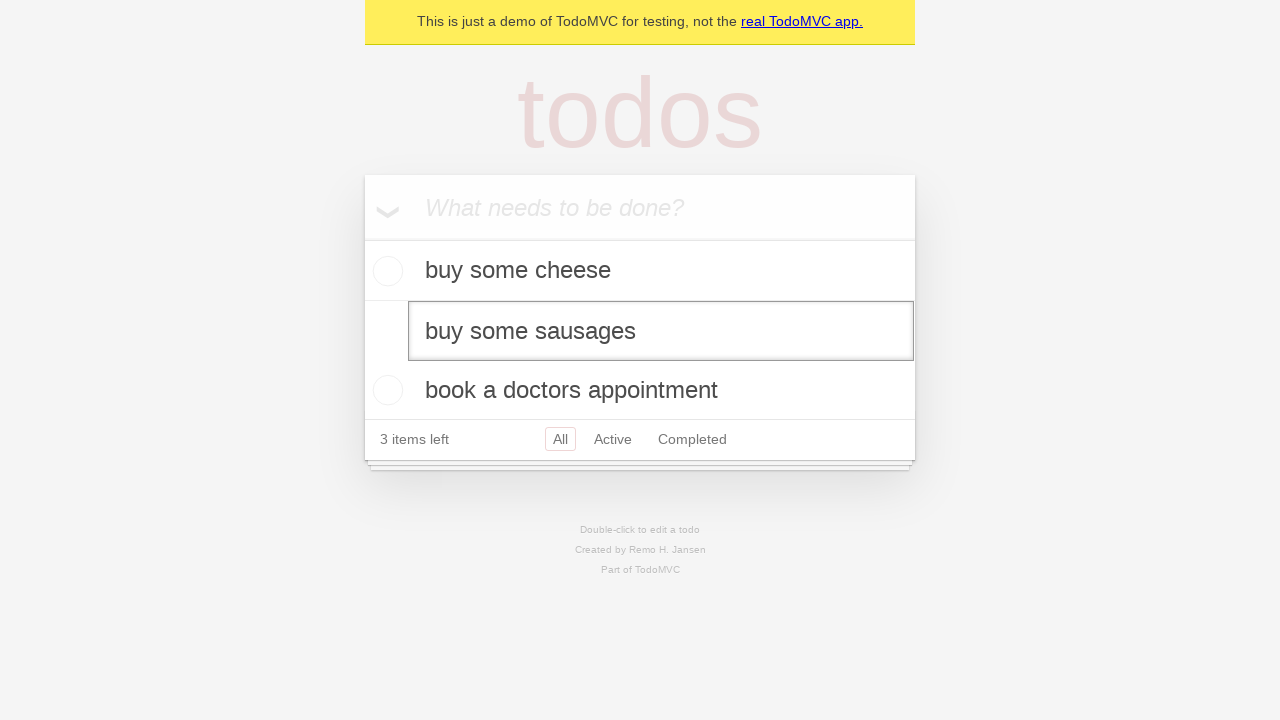

Pressed Enter to save edited todo text on internal:testid=[data-testid="todo-item"s] >> nth=1 >> internal:role=textbox[nam
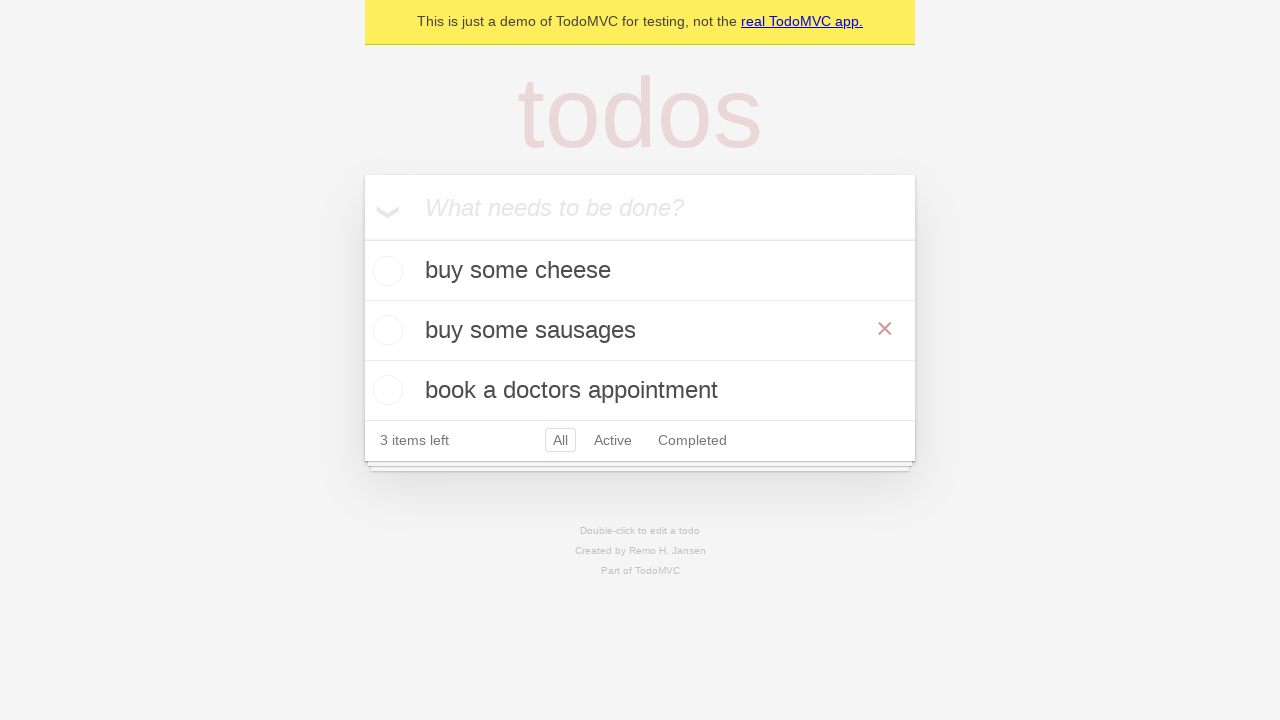

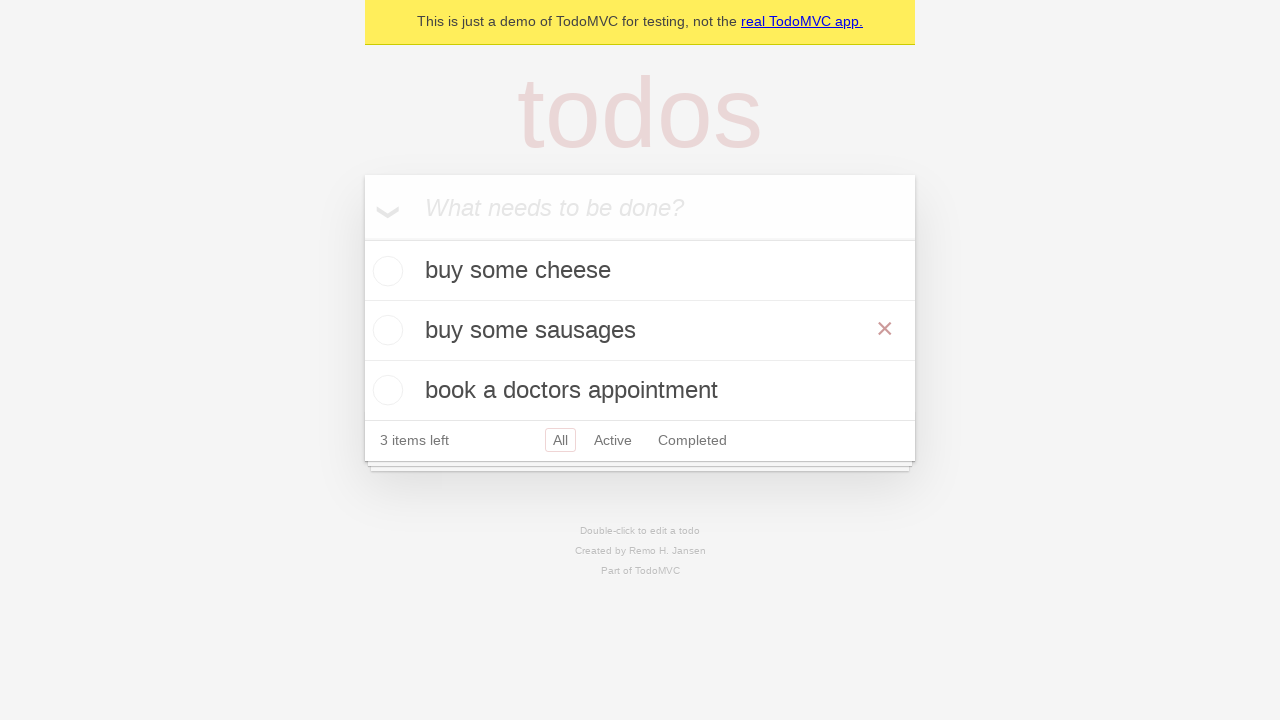